Tests interaction with nested shadow DOM elements by scrolling to a specific section and filling an input field within shadow roots

Starting URL: https://selectorshub.com/xpath-practice-page/

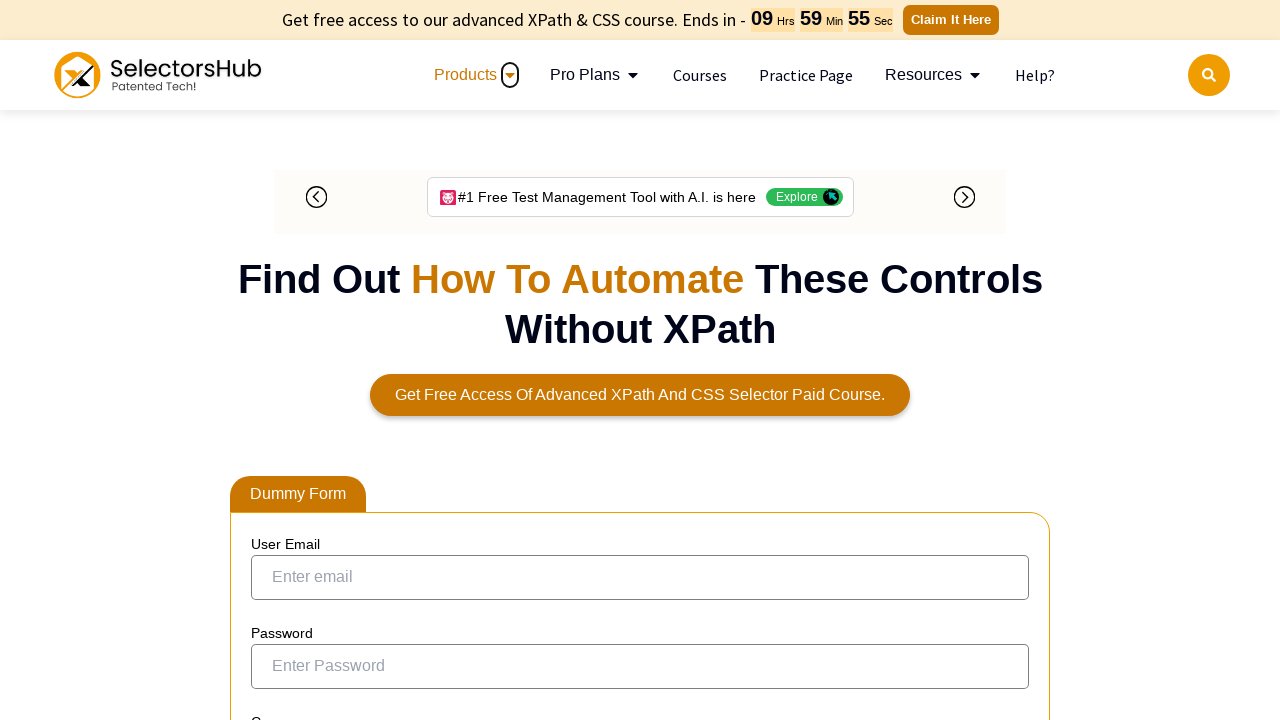

Waited 15 seconds for page to load
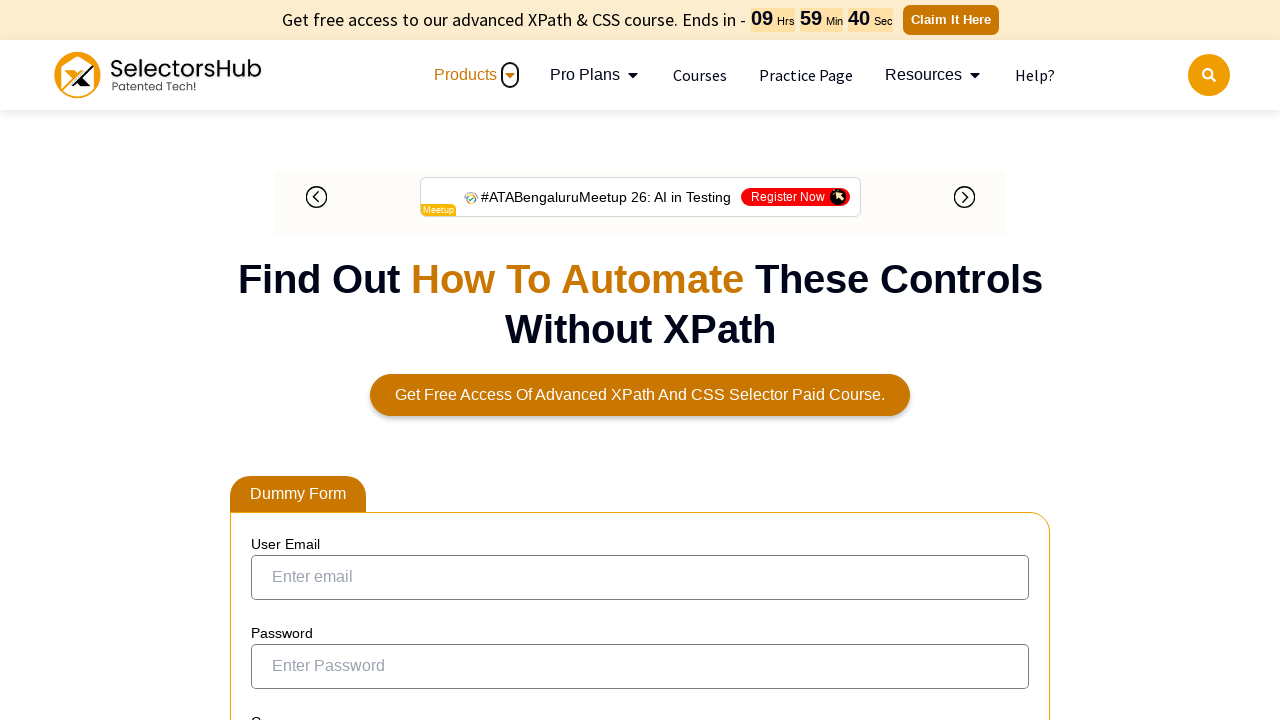

Located jackPart div element
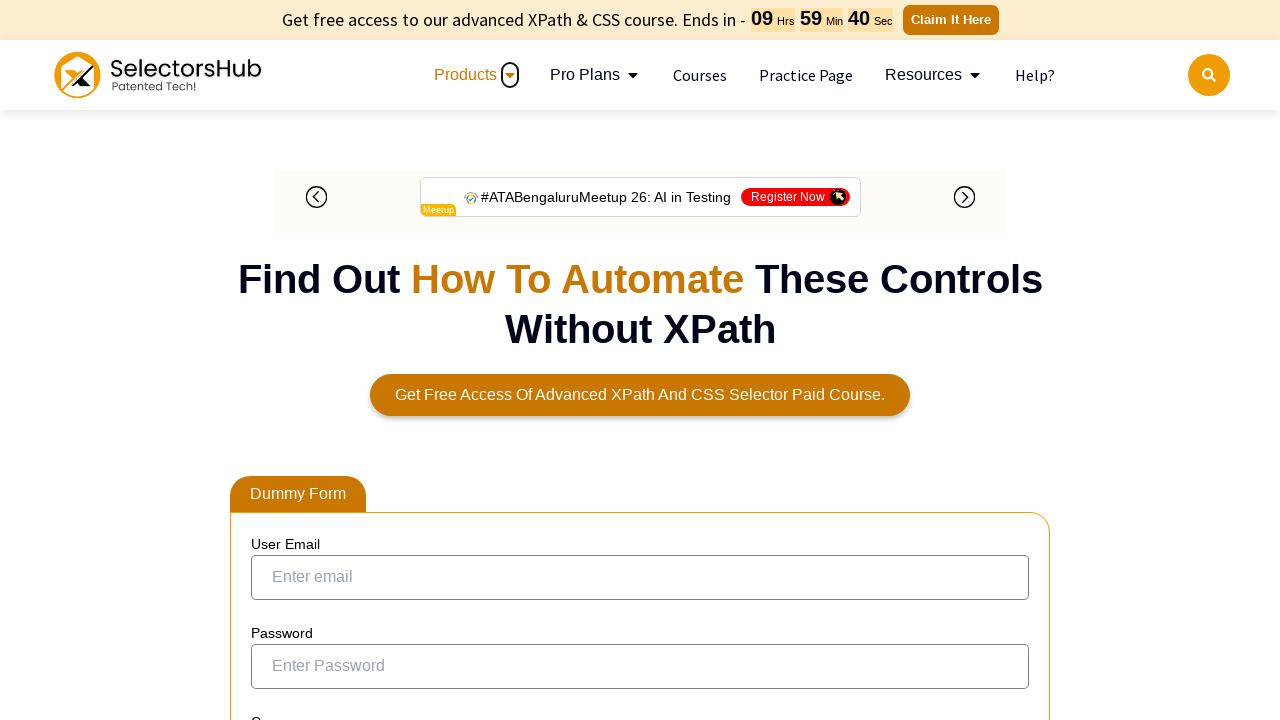

Scrolled to jackPart div element
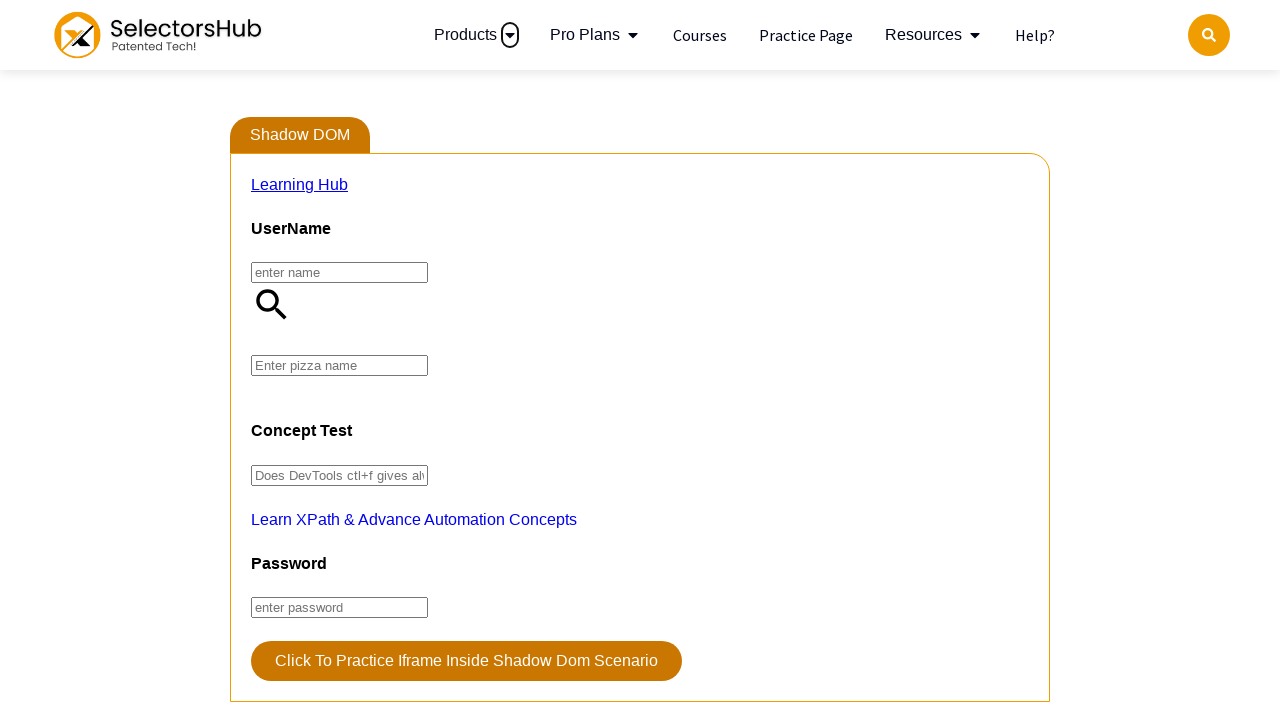

Waited 5 seconds after scrolling
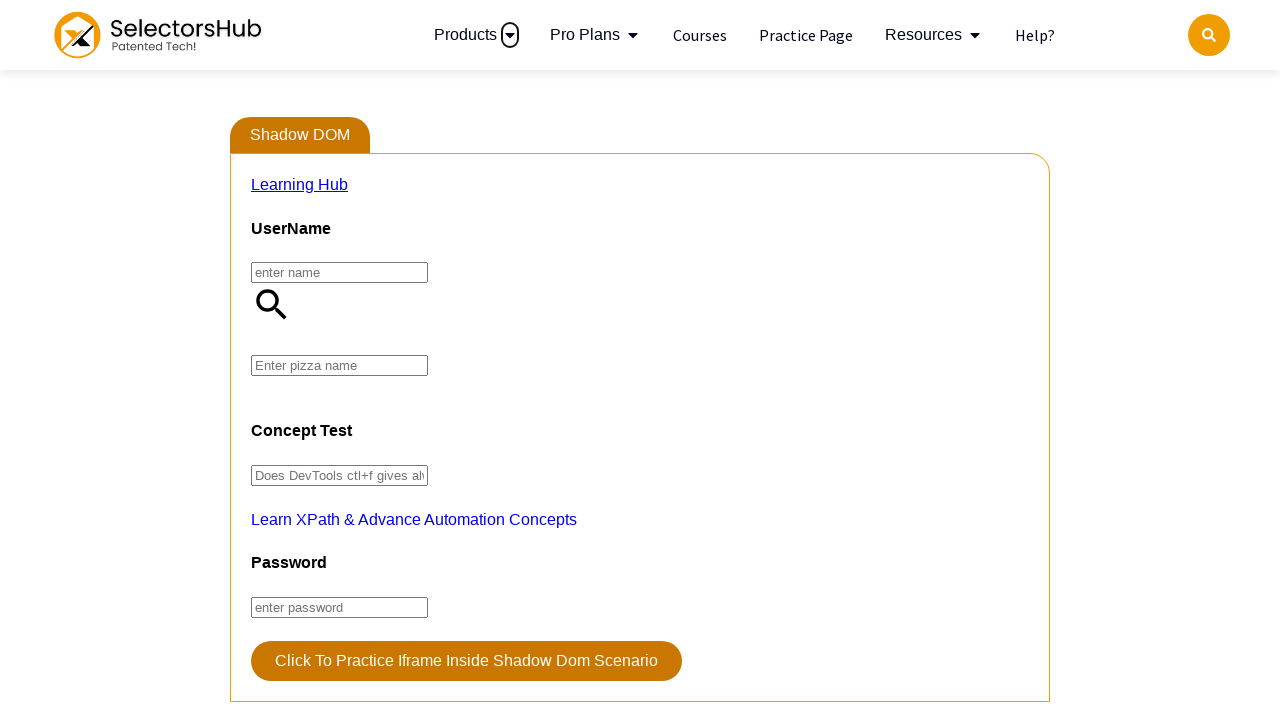

Filled pizza input field with 'olivepizza' through nested shadow DOM
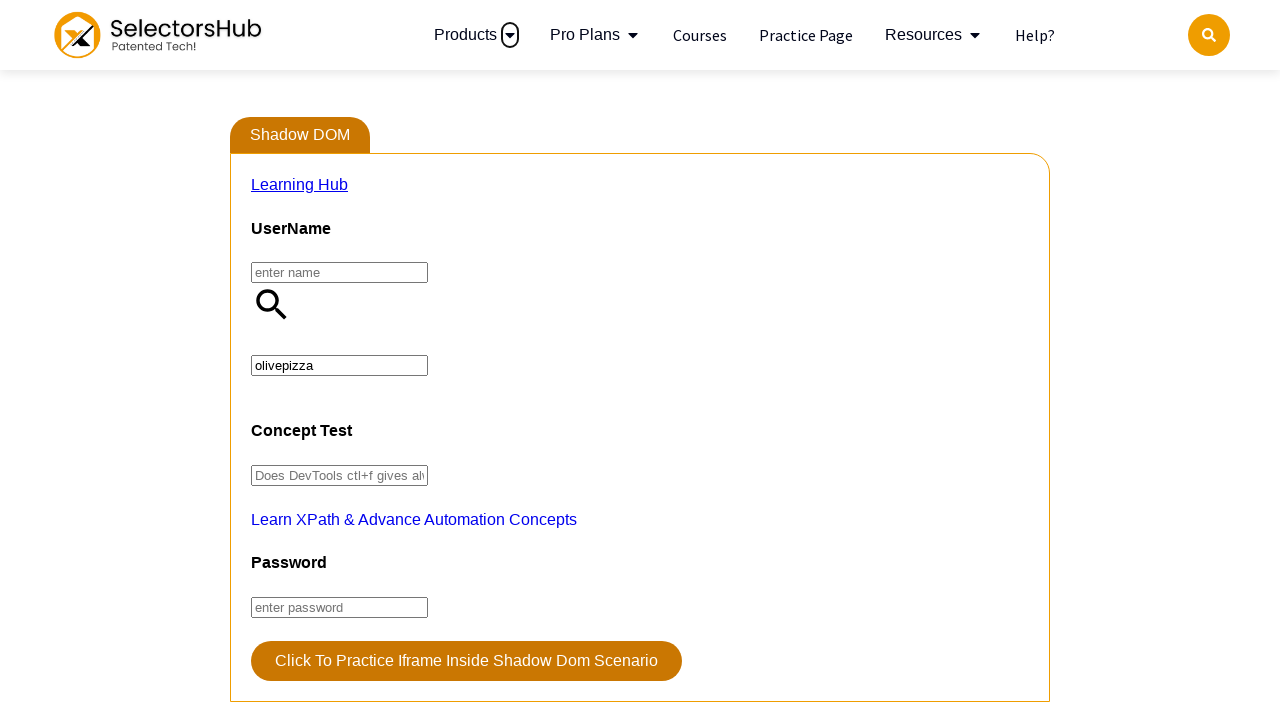

Waited 5 seconds to observe result
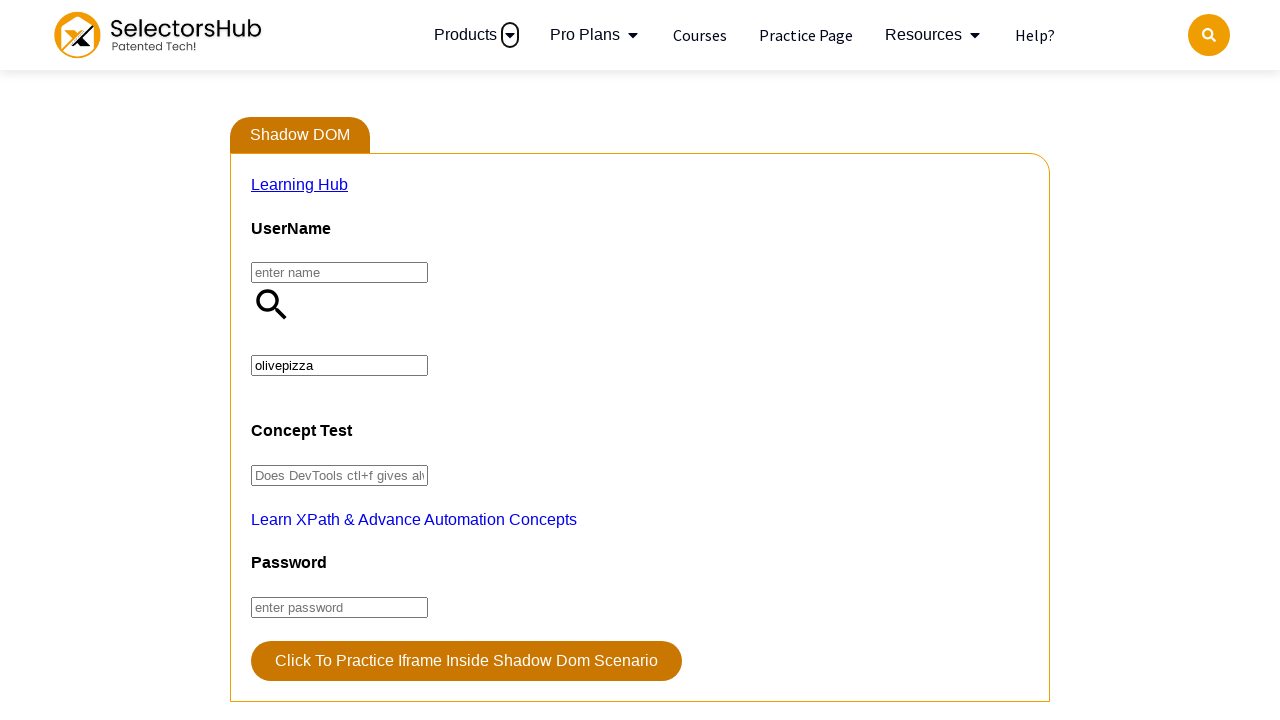

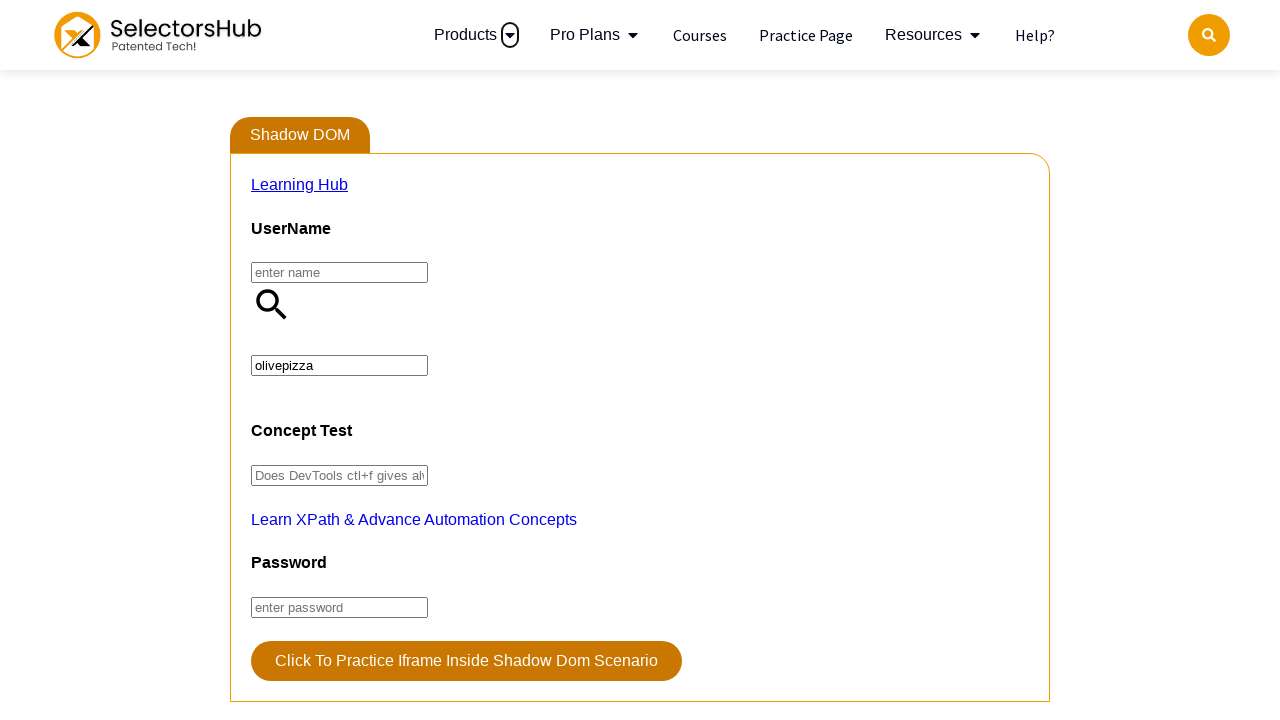